Tests a registration form by filling in first name, last name, selecting a radio button (female), checking multiple language checkboxes, entering email and password, clicking register, and then clearing the form.

Starting URL: https://www.hyrtutorials.com/p/basic-controls.html

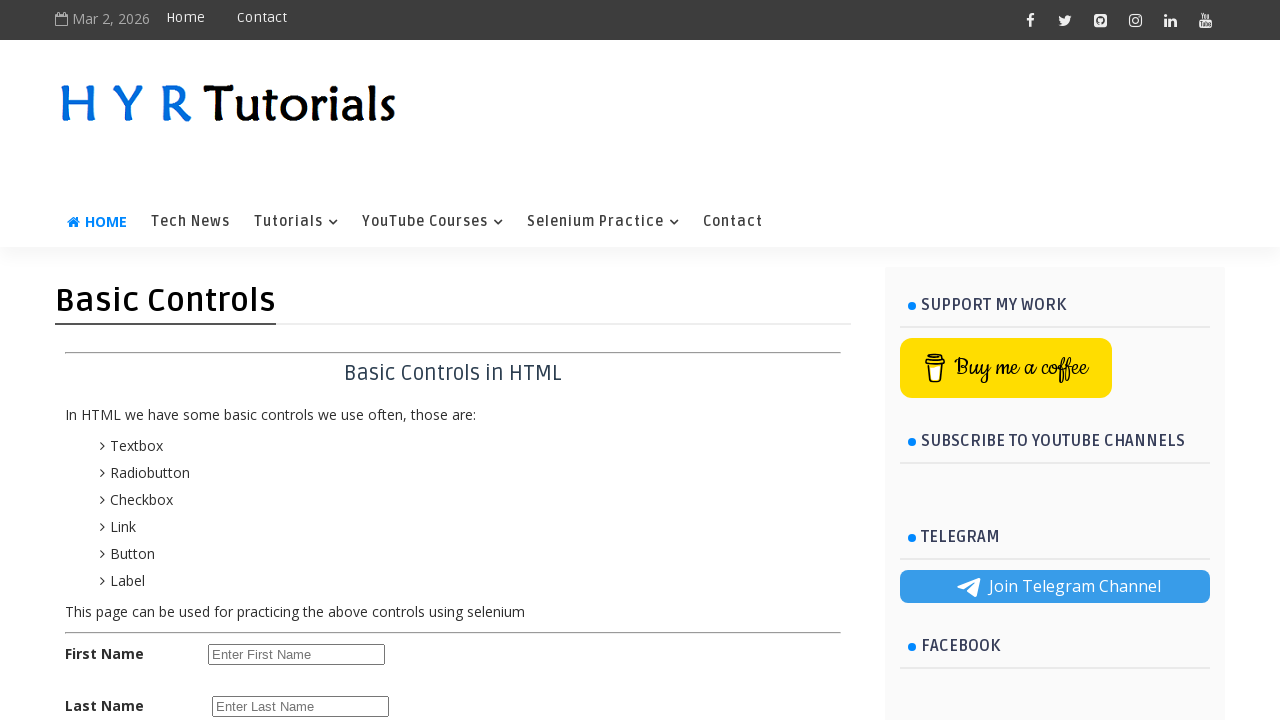

Navigated to registration form page
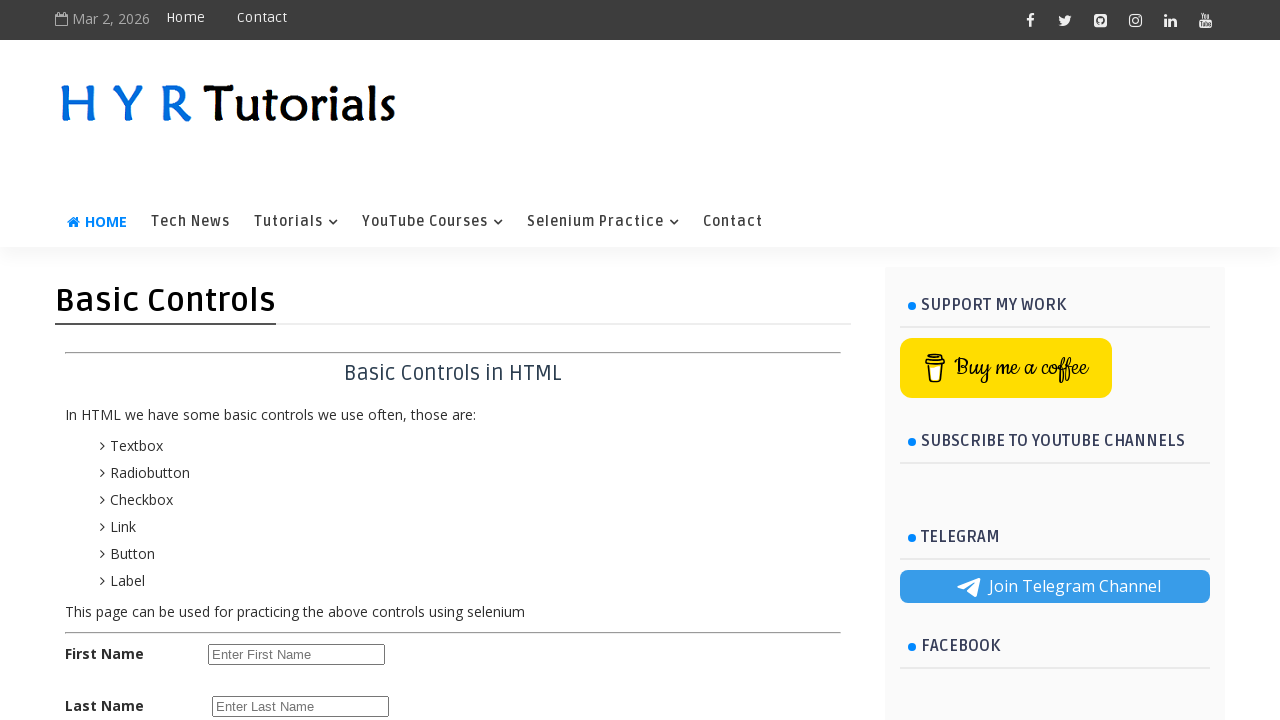

Filled first name field with 'Jennifer' on #firstName
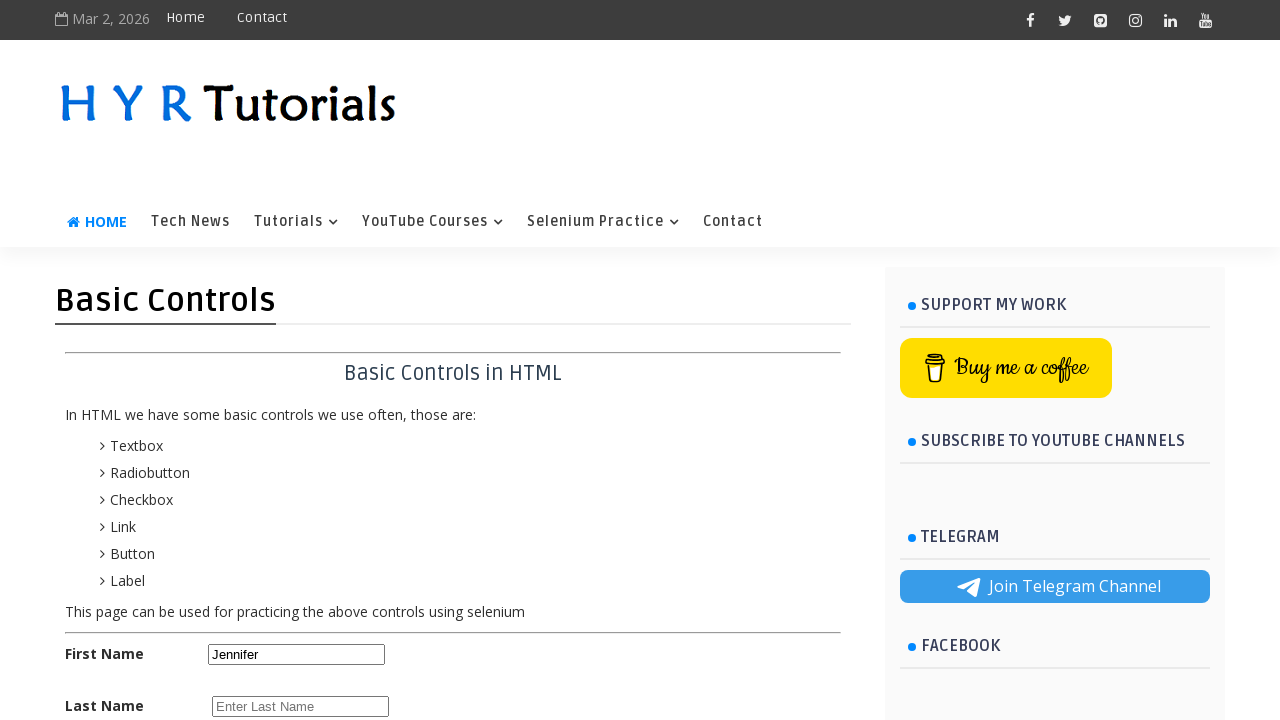

Filled last name field with 'Smith' on input[name='lName']
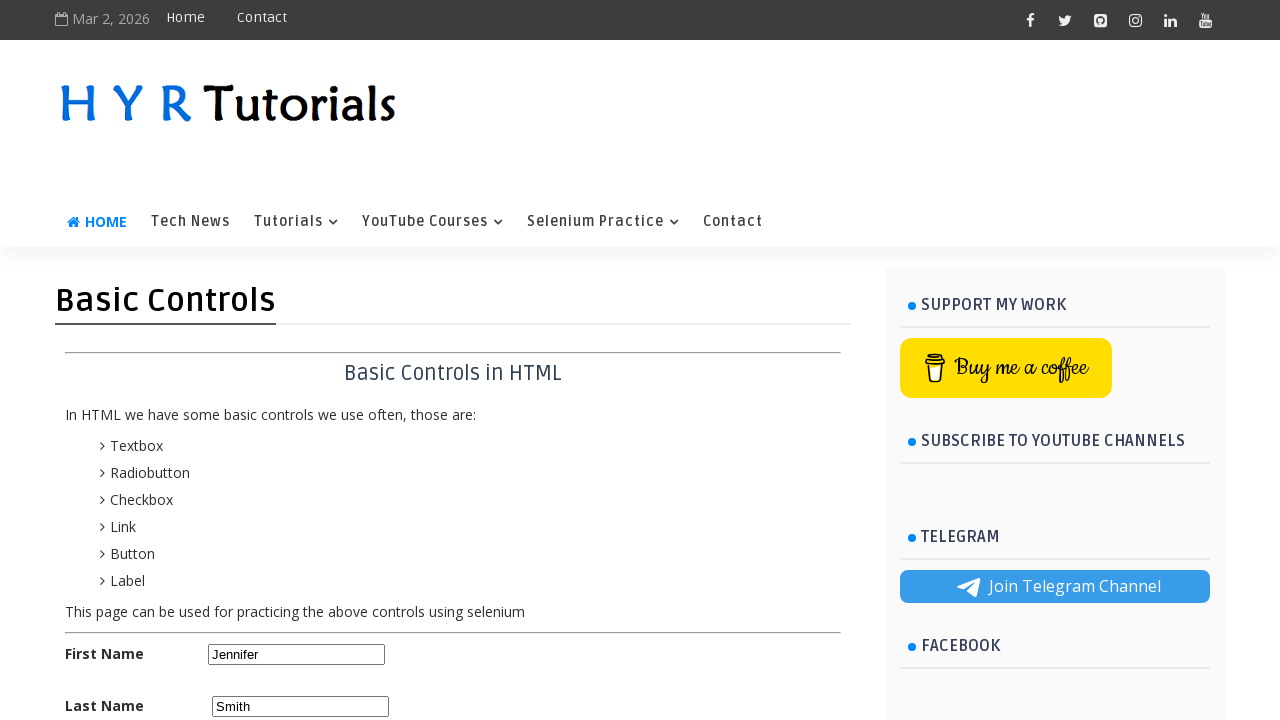

Selected female radio button at (286, 426) on #femalerb
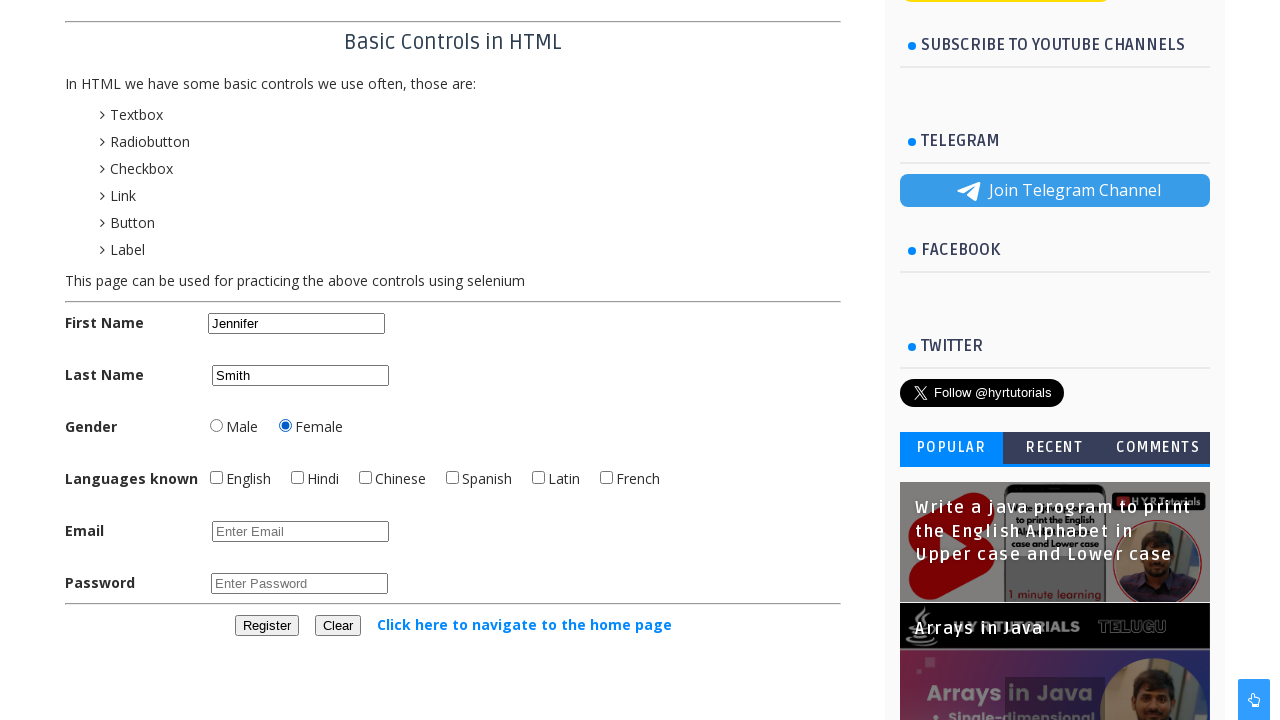

Checked Hindi language checkbox at (298, 478) on #hindichbx
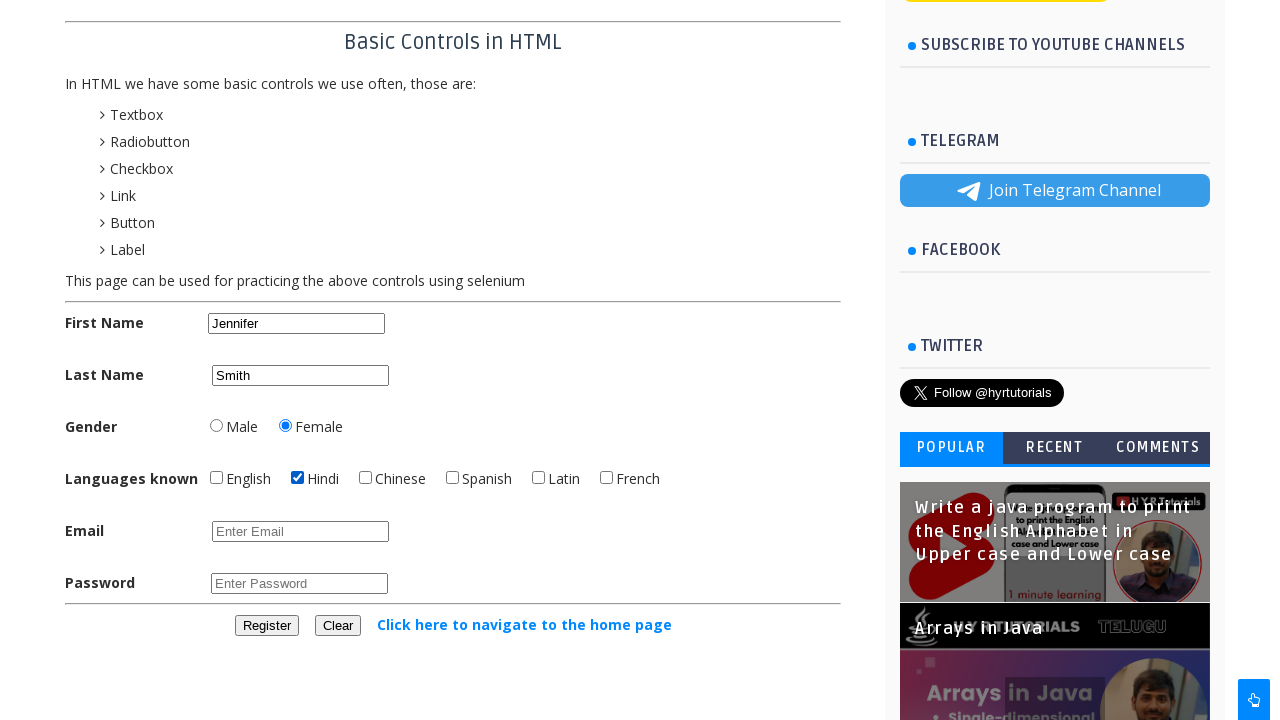

Checked Spanish language checkbox at (452, 478) on #spanishchbx
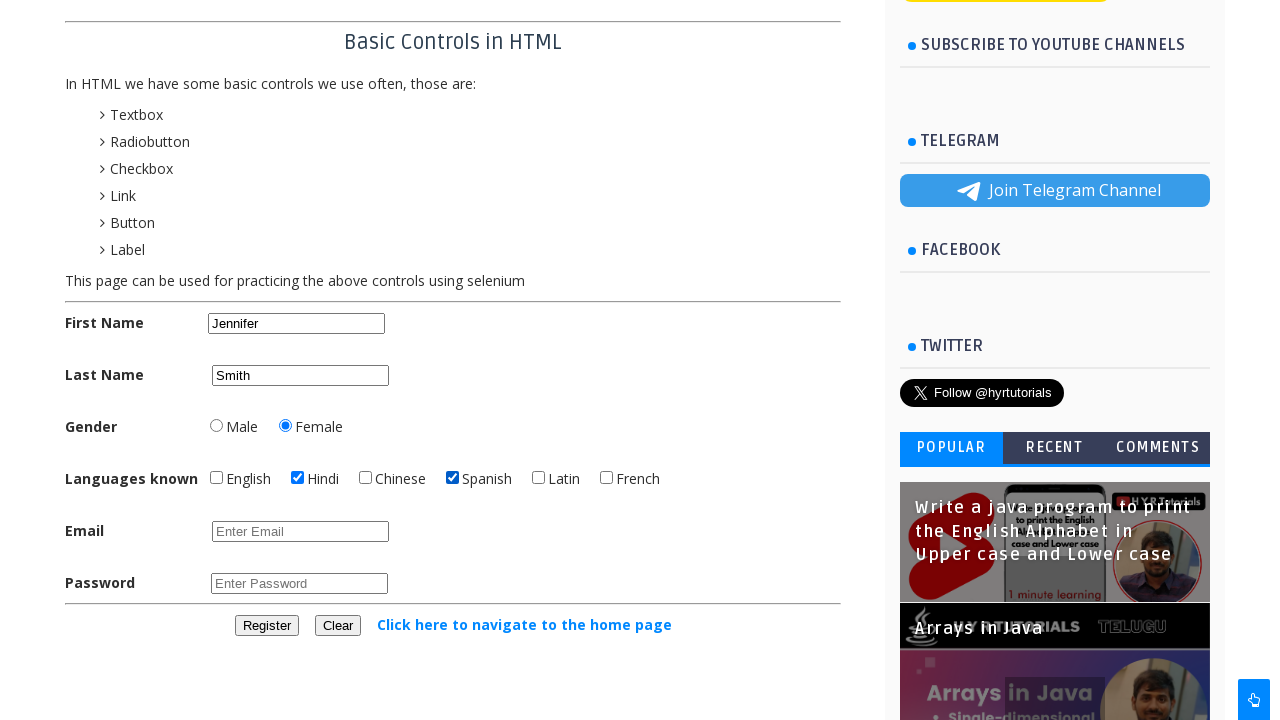

Checked French language checkbox at (606, 478) on #frenchchbx
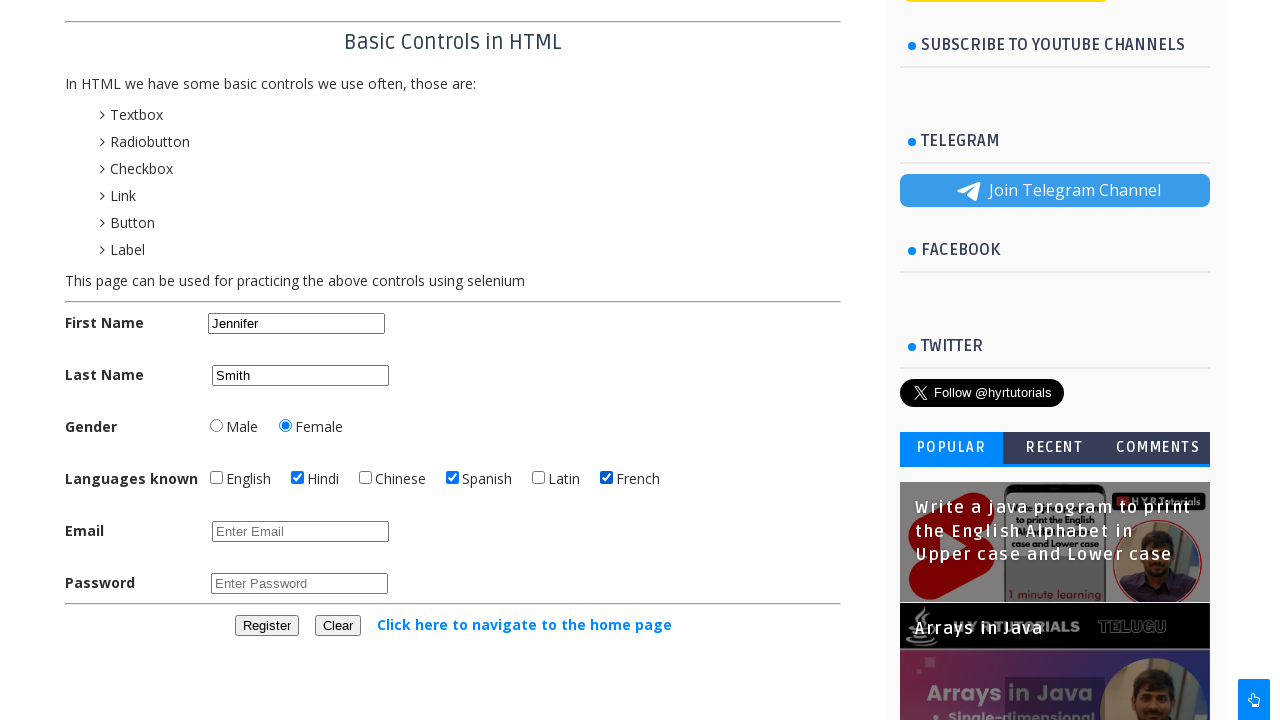

Filled email field with 'jennifer.smith@example.com' on #email
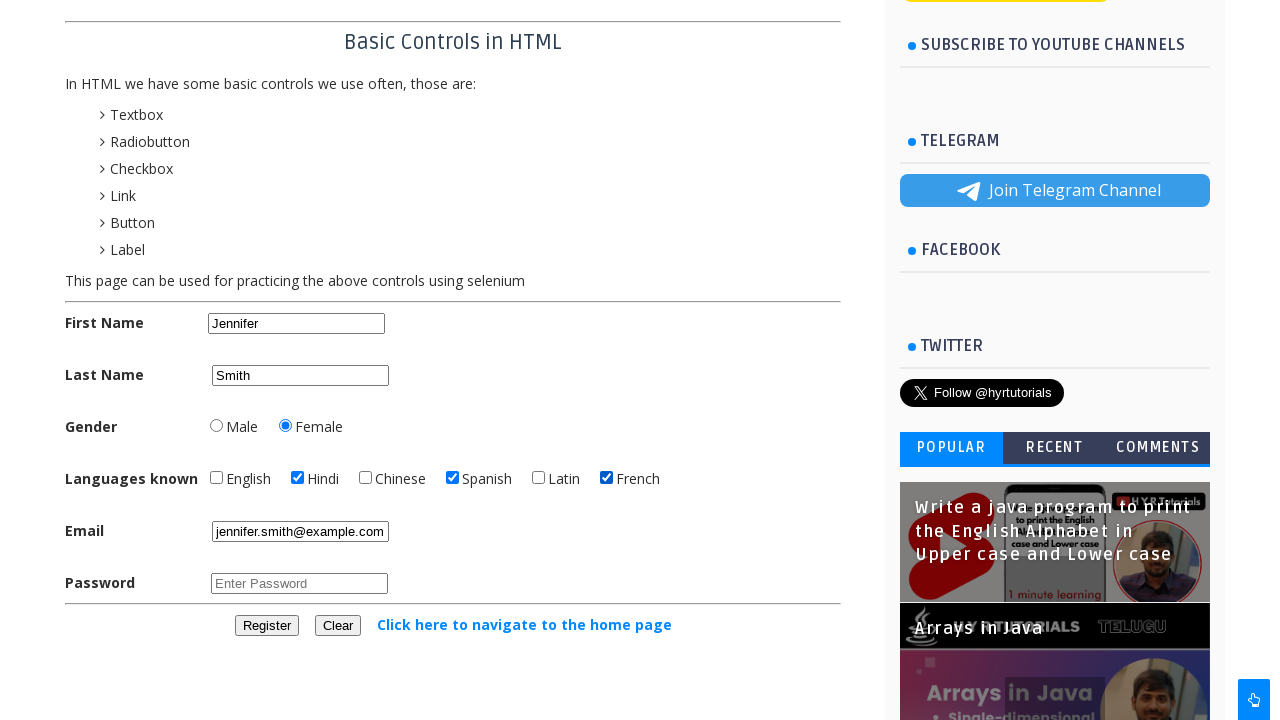

Filled password field with 'SecurePass123!' on input[placeholder='Enter Password']
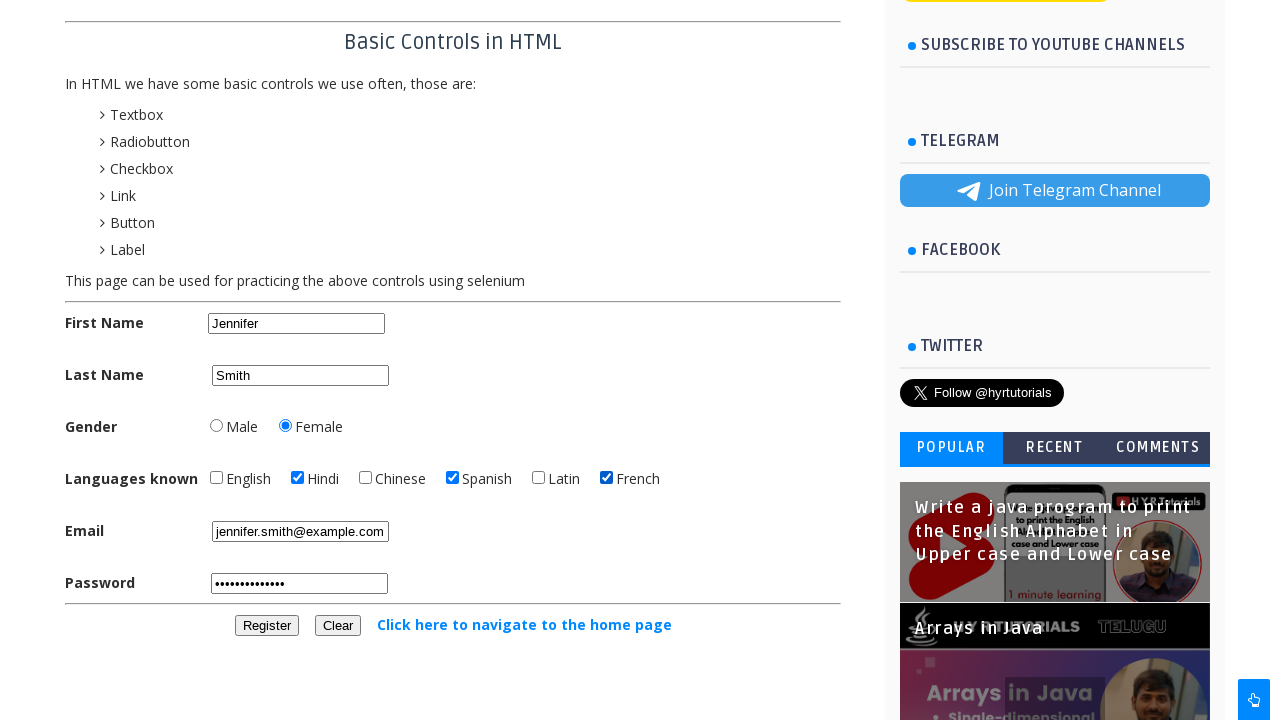

Clicked register button to submit form at (266, 626) on #registerbtn
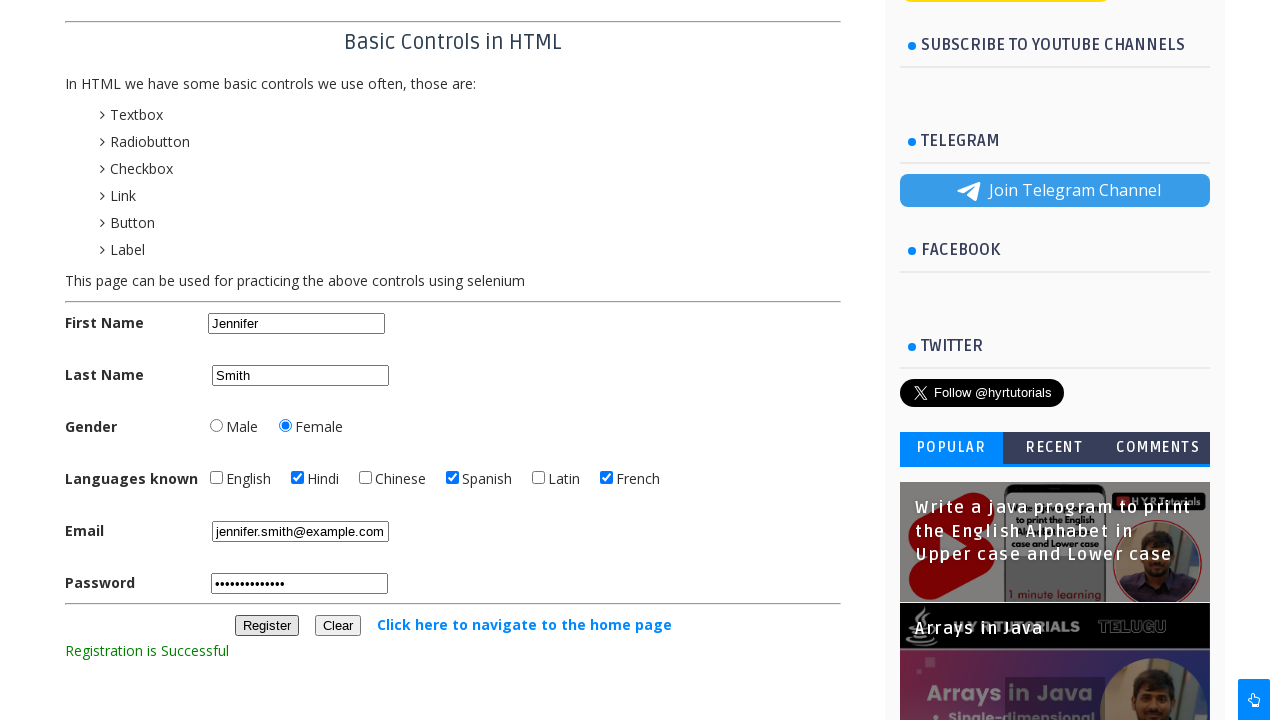

Success message appeared after registration
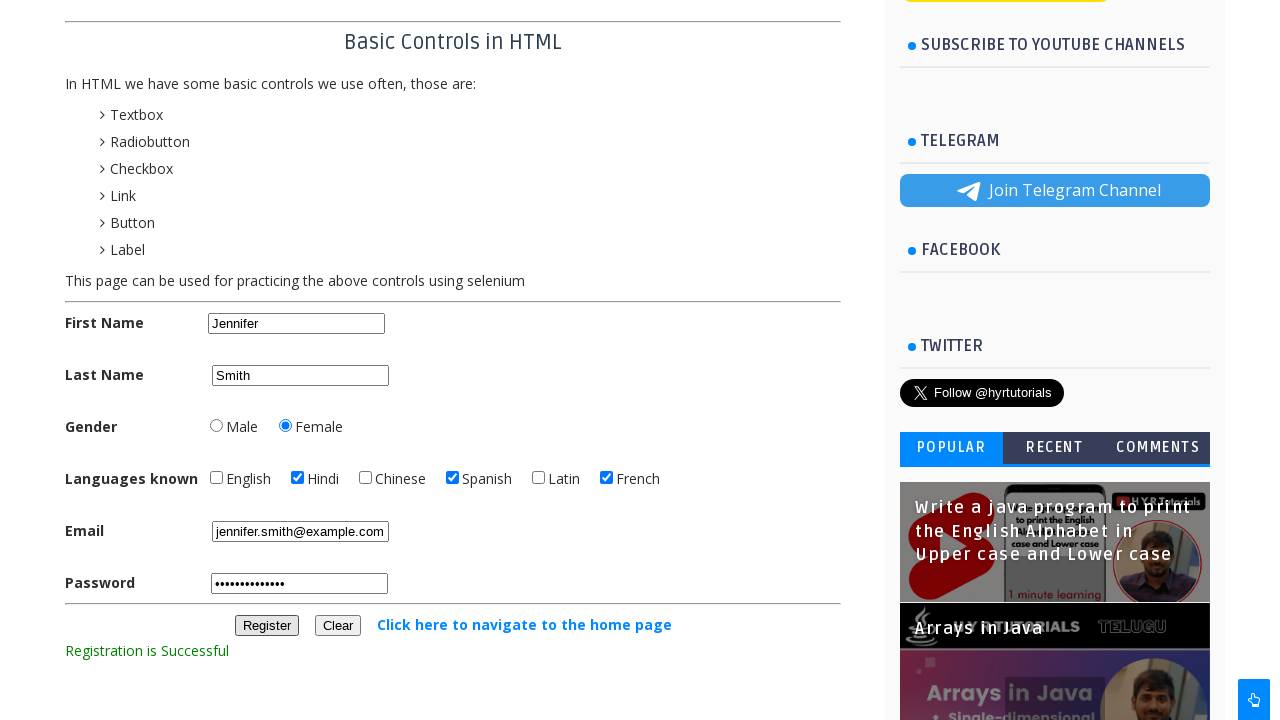

Clicked clear button to reset form at (338, 626) on #clearbtn
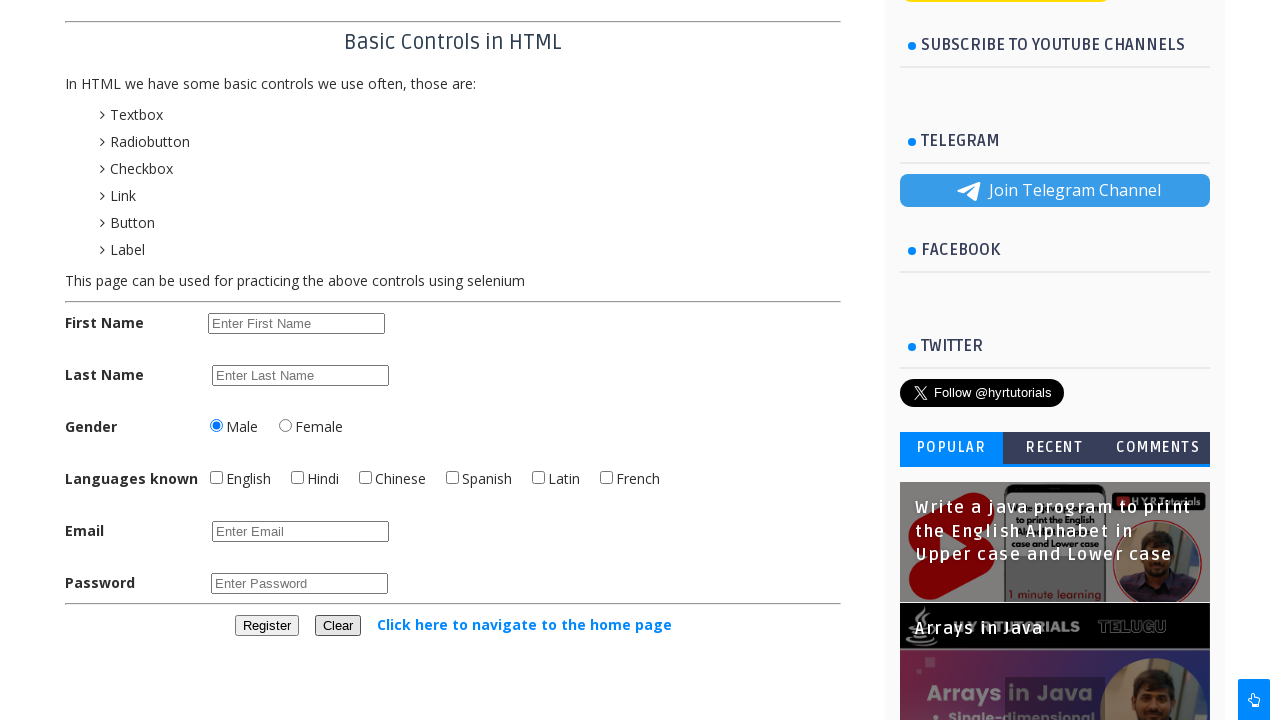

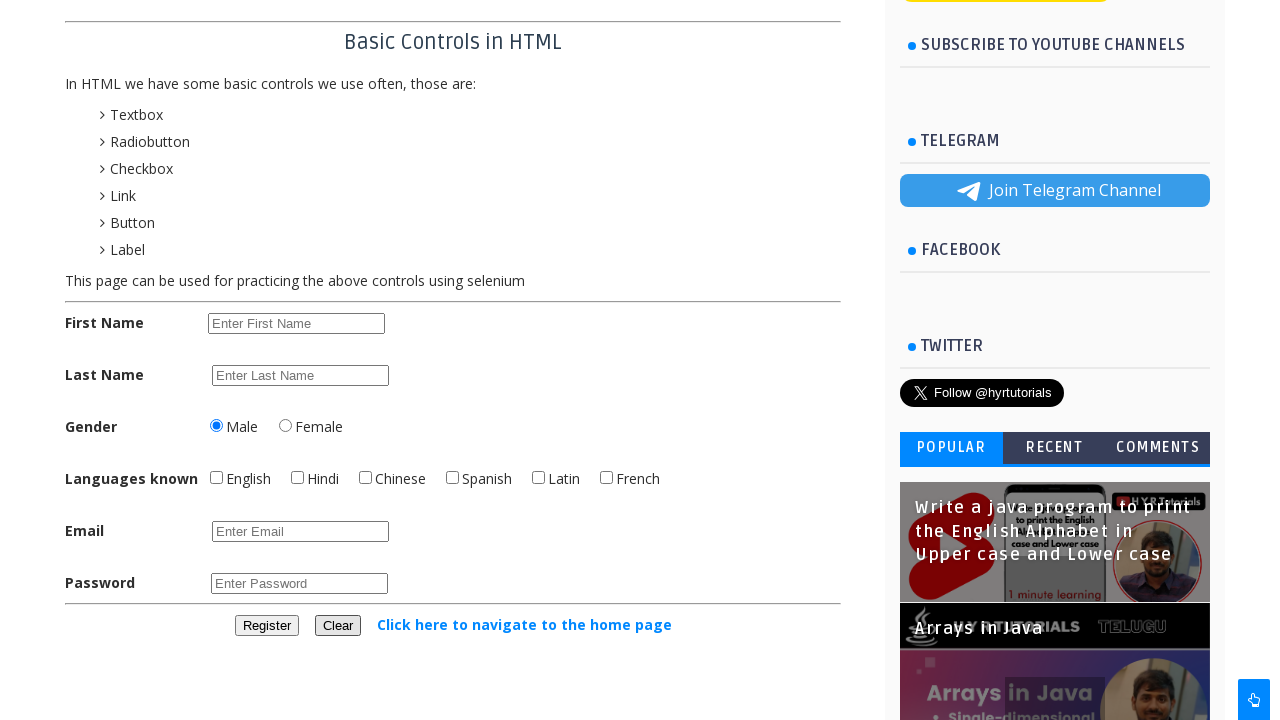